Tests pagination functionality on a blog site by clicking the next page button and verifying navigation to subsequent blog posts.

Starting URL: https://lennertamas.github.io/blondesite/post/emoji-support/

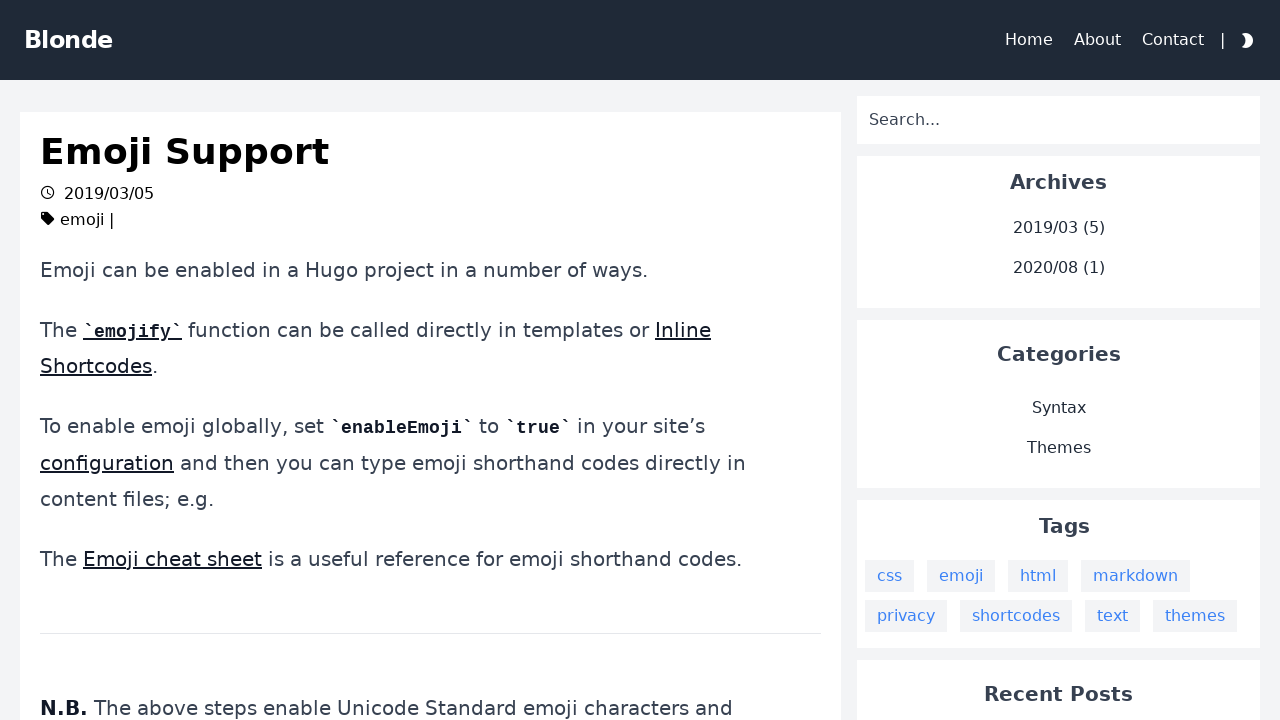

Clicked next page button (right arrow icon) at (733, 484) on .icon-keyboard_arrow_right
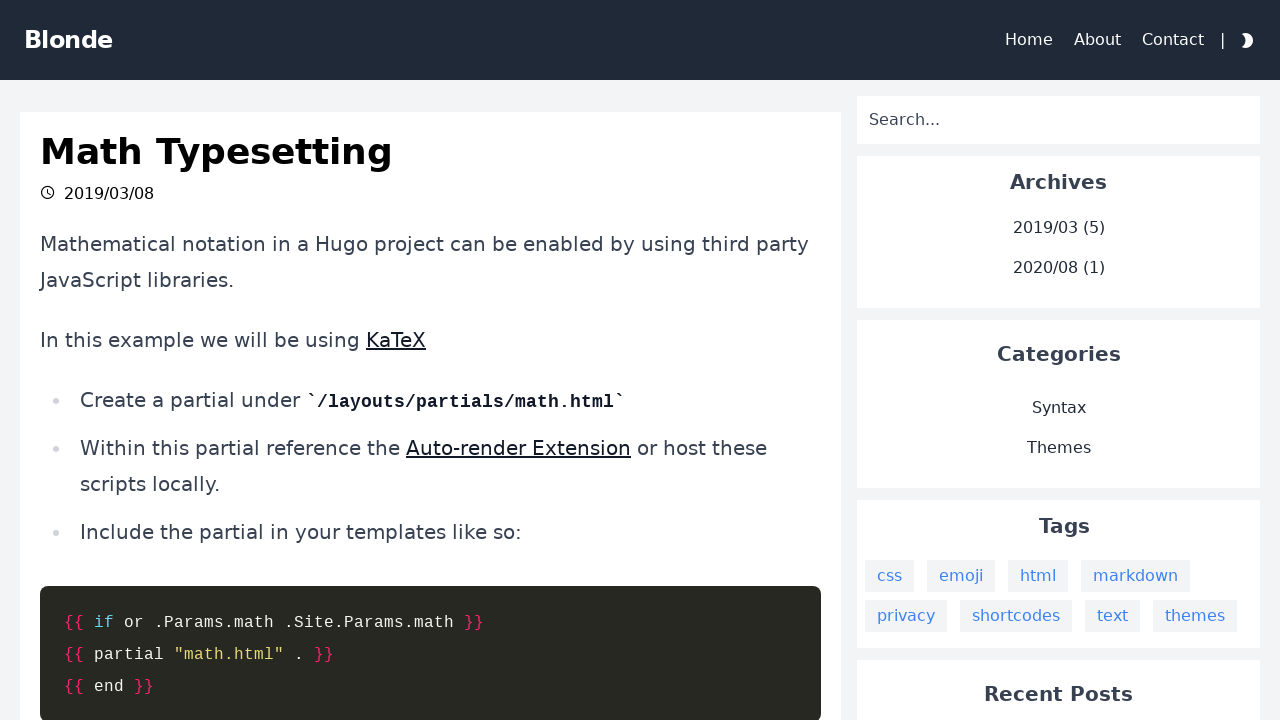

Navigation to next blog post completed
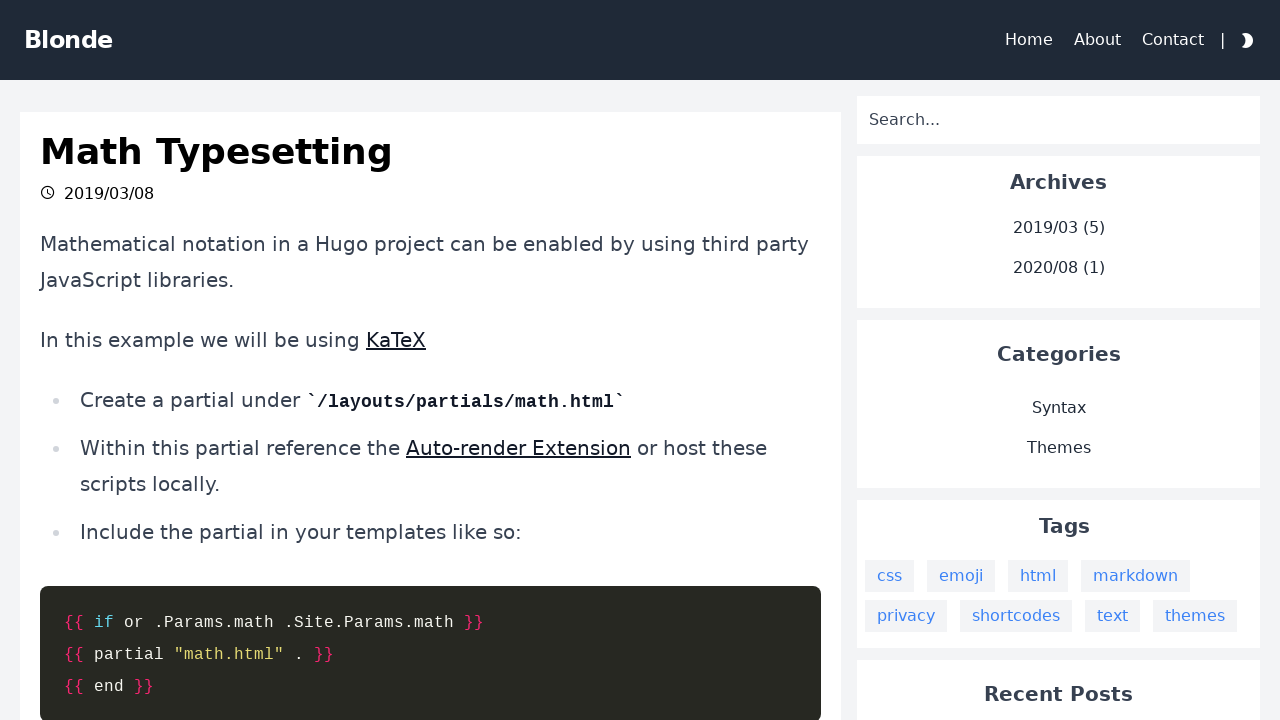

Blog post page loaded successfully
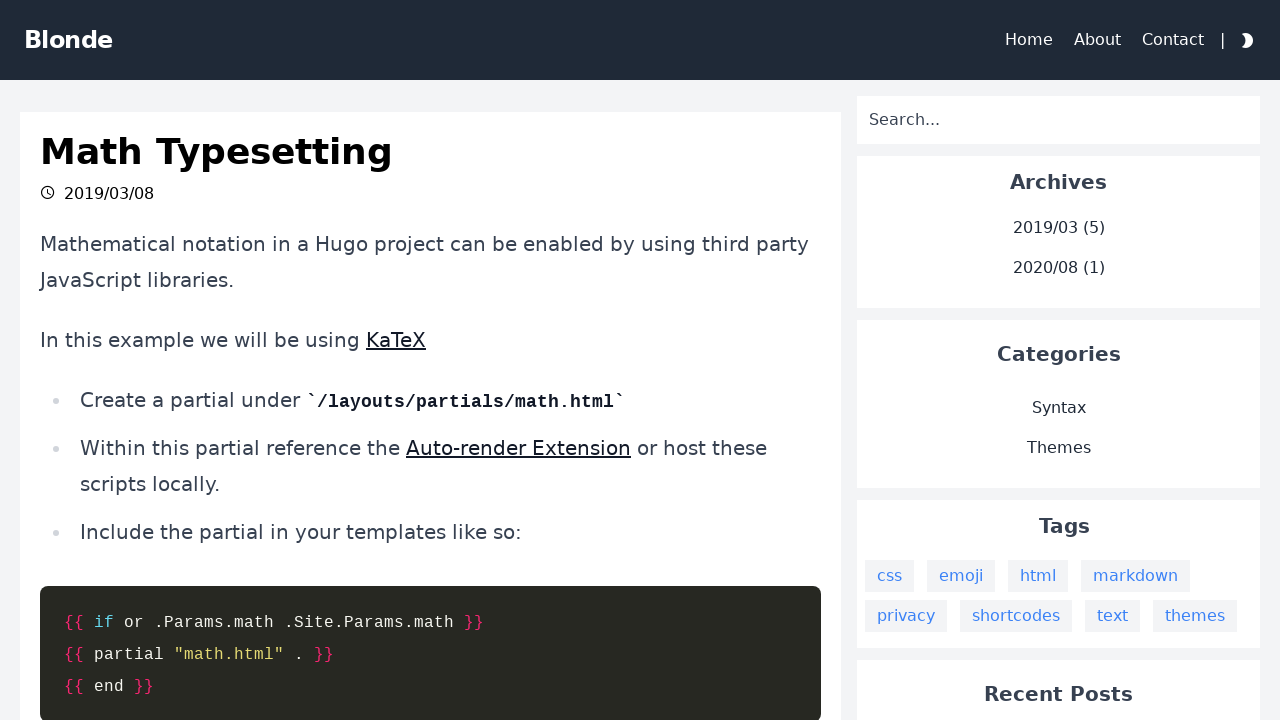

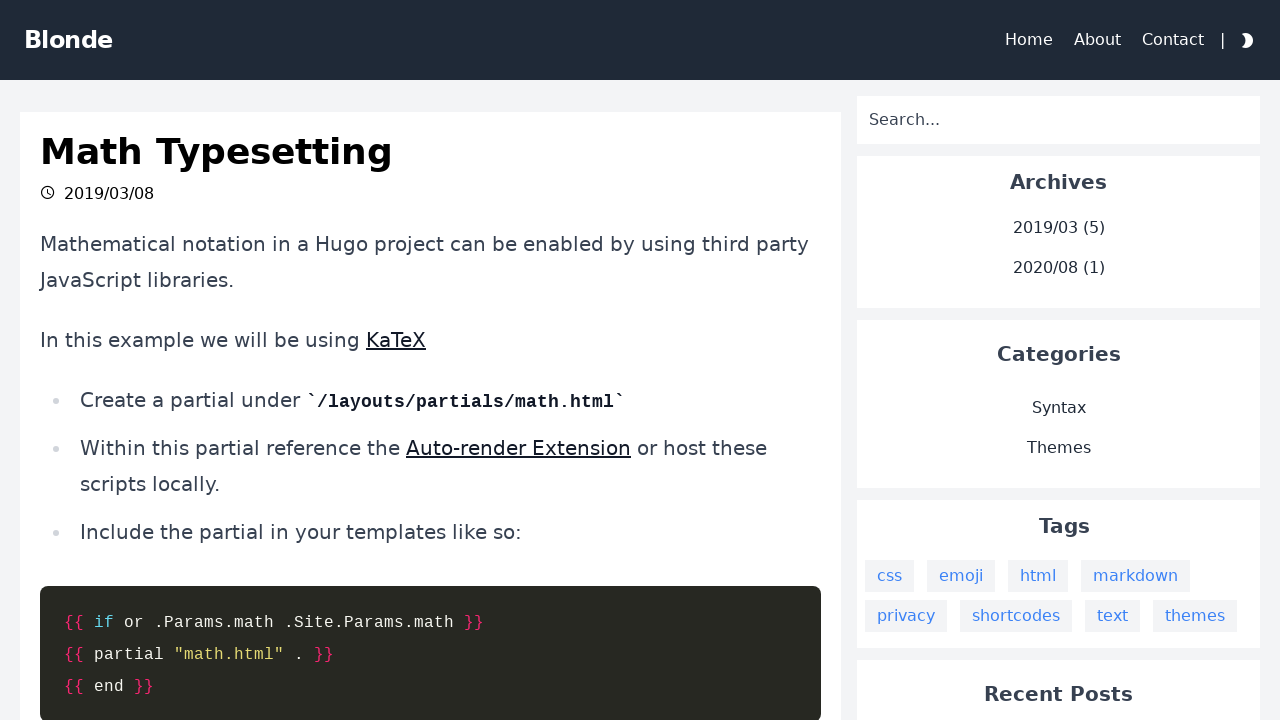